Tests handling of JavaScript confirm alert popup by clicking a button that triggers a confirm dialog, then accepting the alert.

Starting URL: https://demoqa.com/alerts

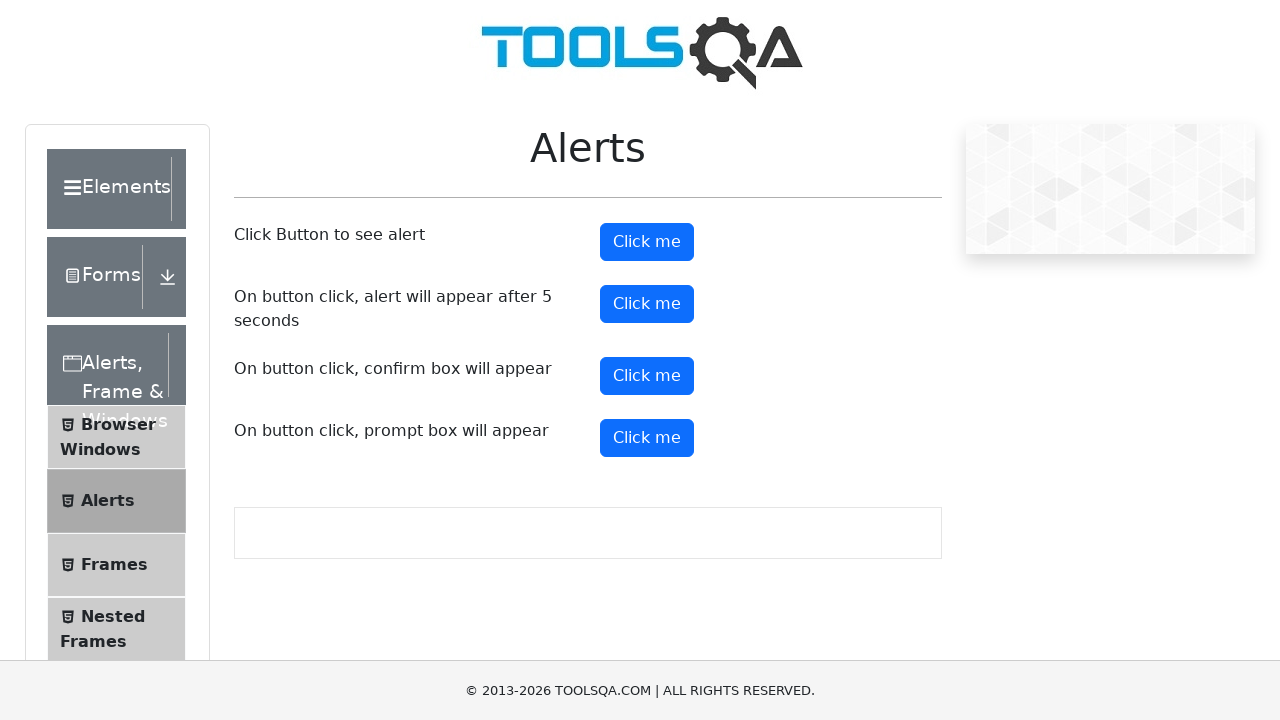

Set up dialog handler to accept confirm alerts
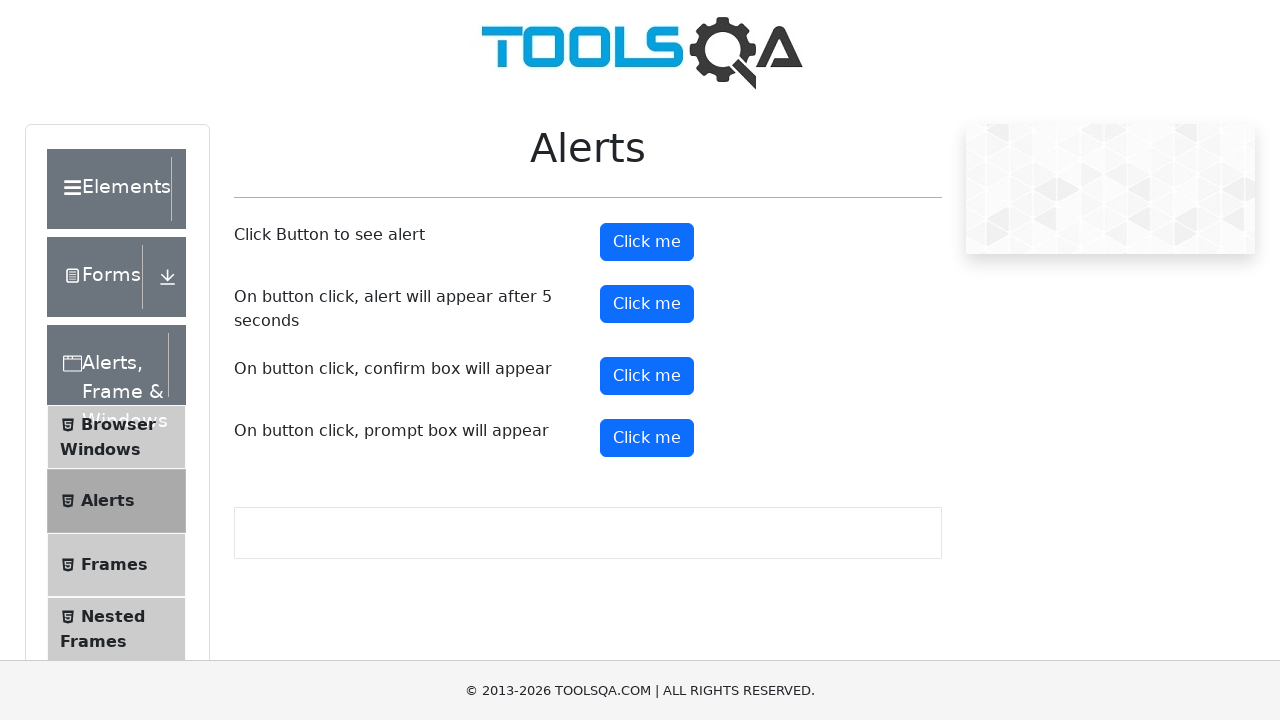

Clicked confirm button to trigger JavaScript alert at (647, 376) on button#confirmButton
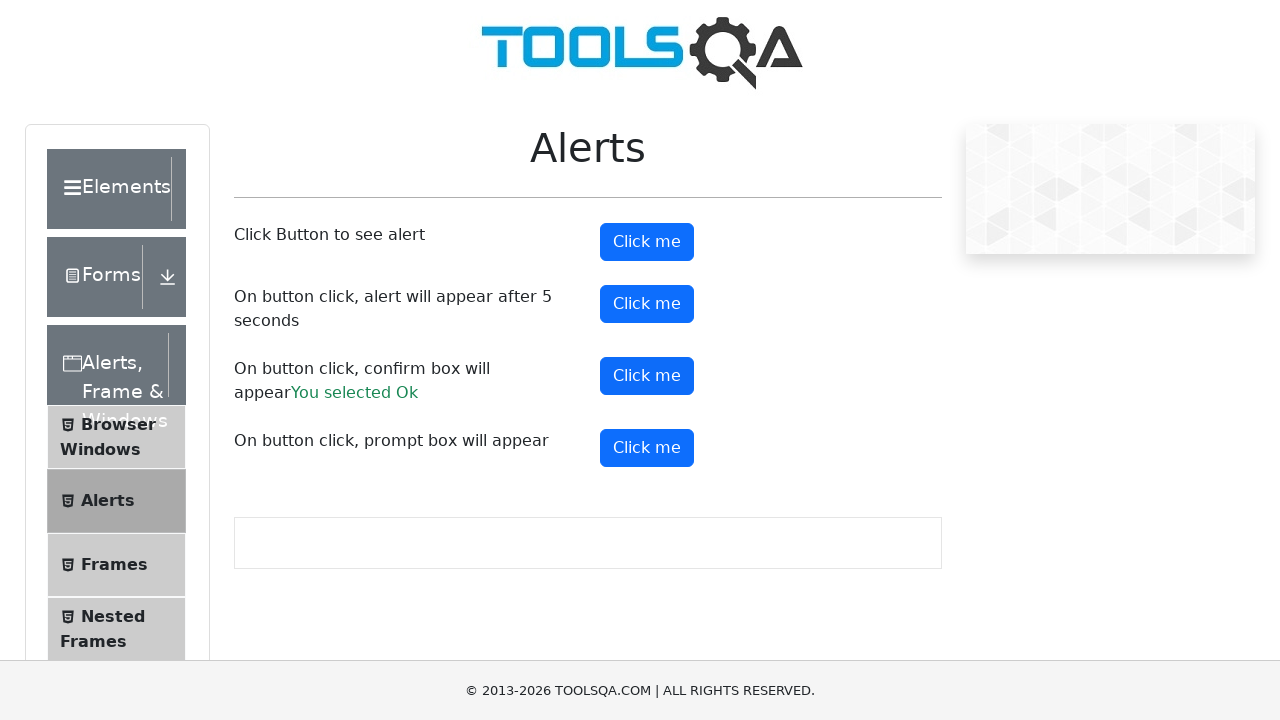

Waited for confirm alert to be processed
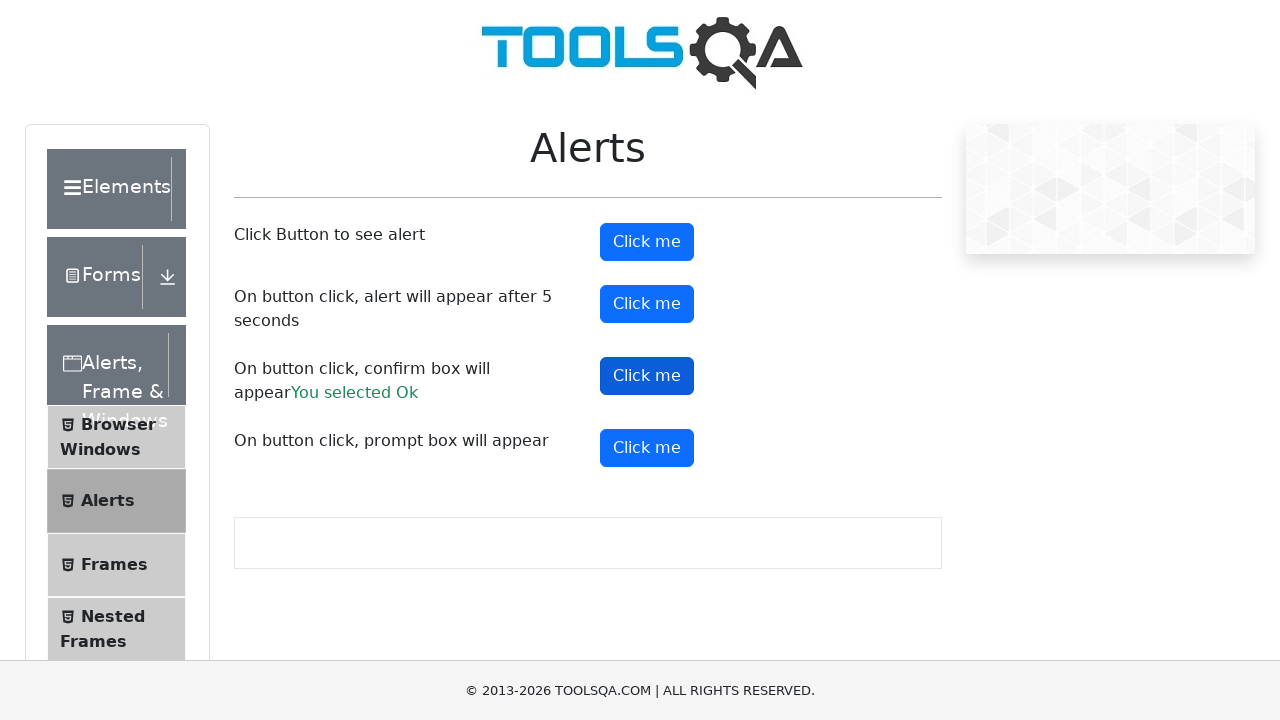

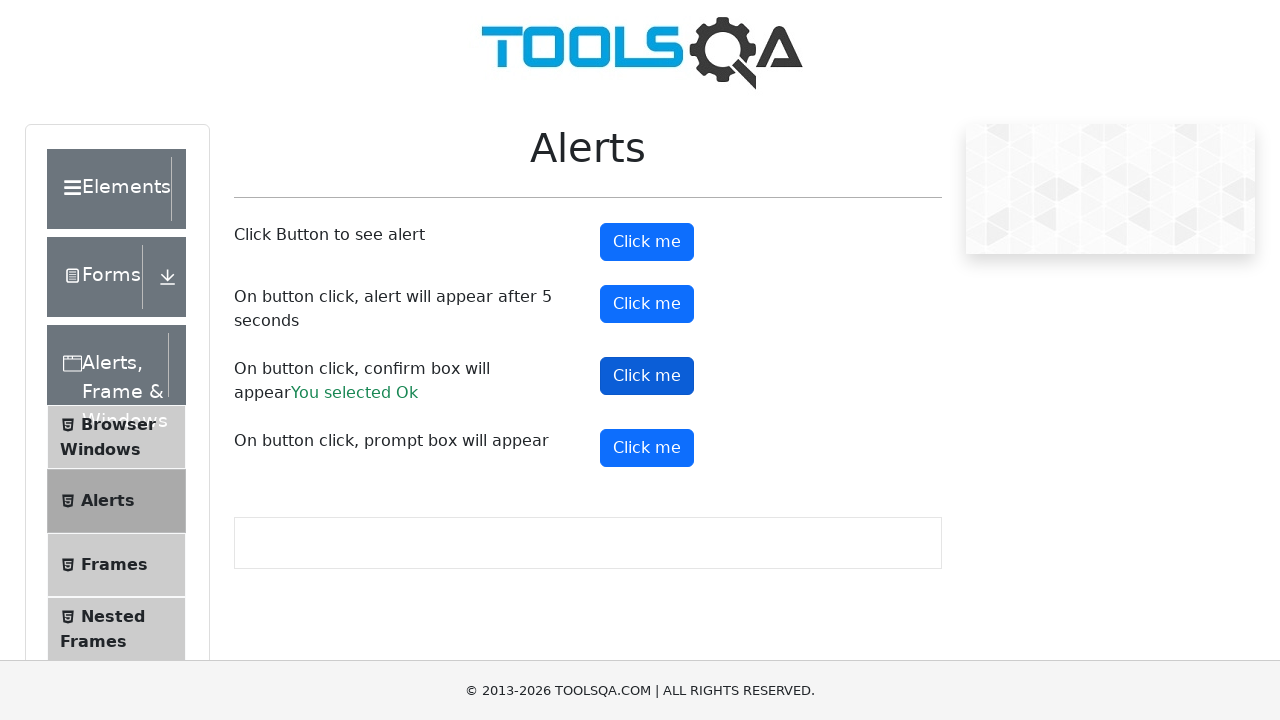